Tests an e-commerce site by adding specific vegetables to cart, proceeding to checkout, and applying a promo code

Starting URL: https://rahulshettyacademy.com/seleniumPractise/

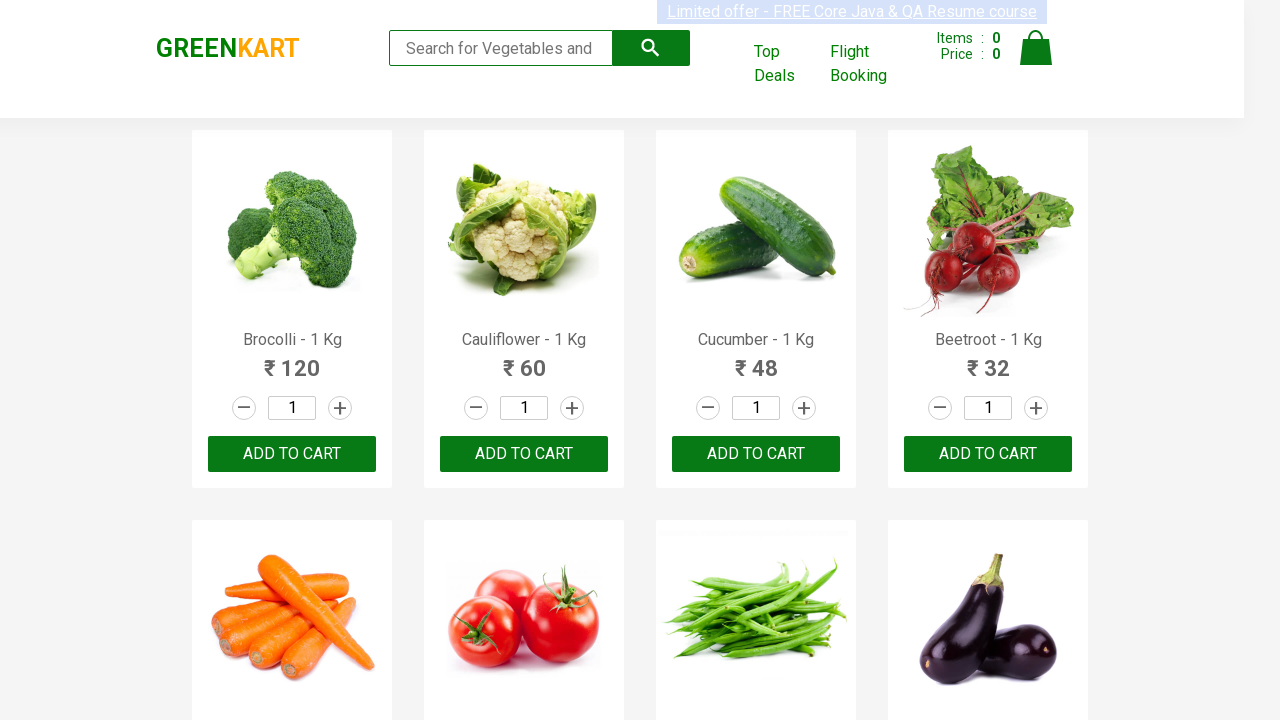

Waited for product list to load on e-commerce site
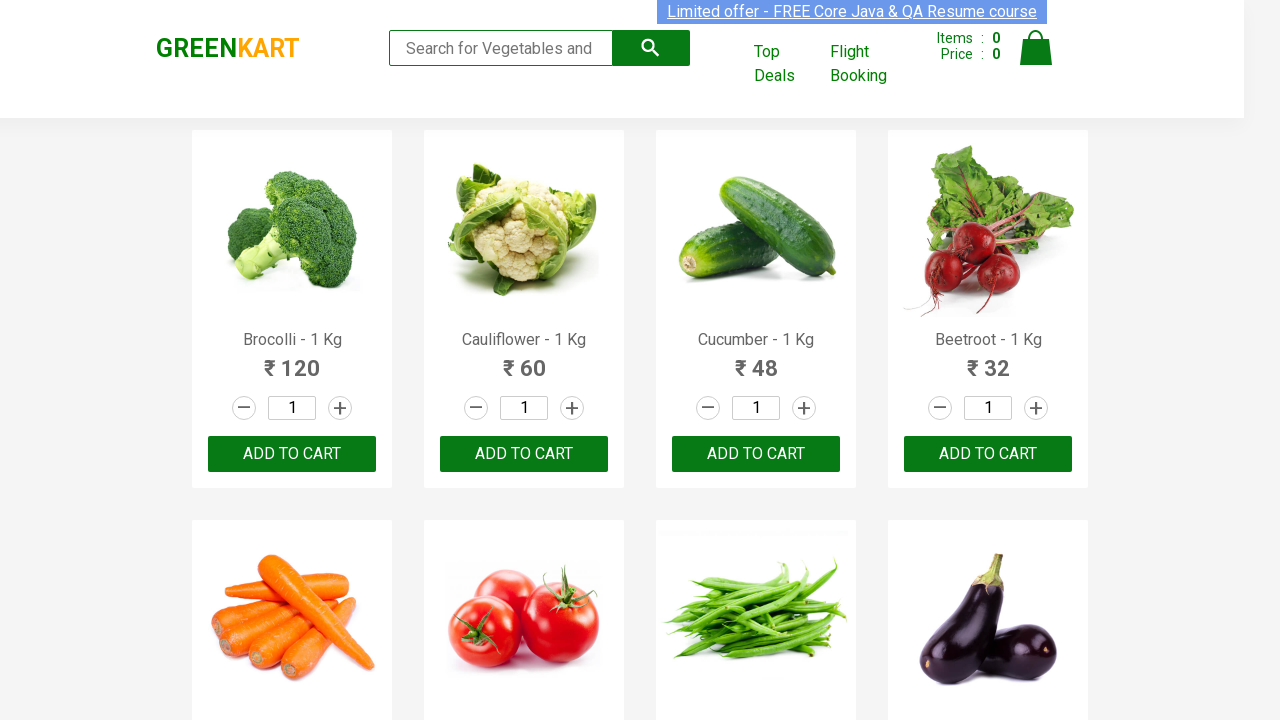

Retrieved all product names from the page
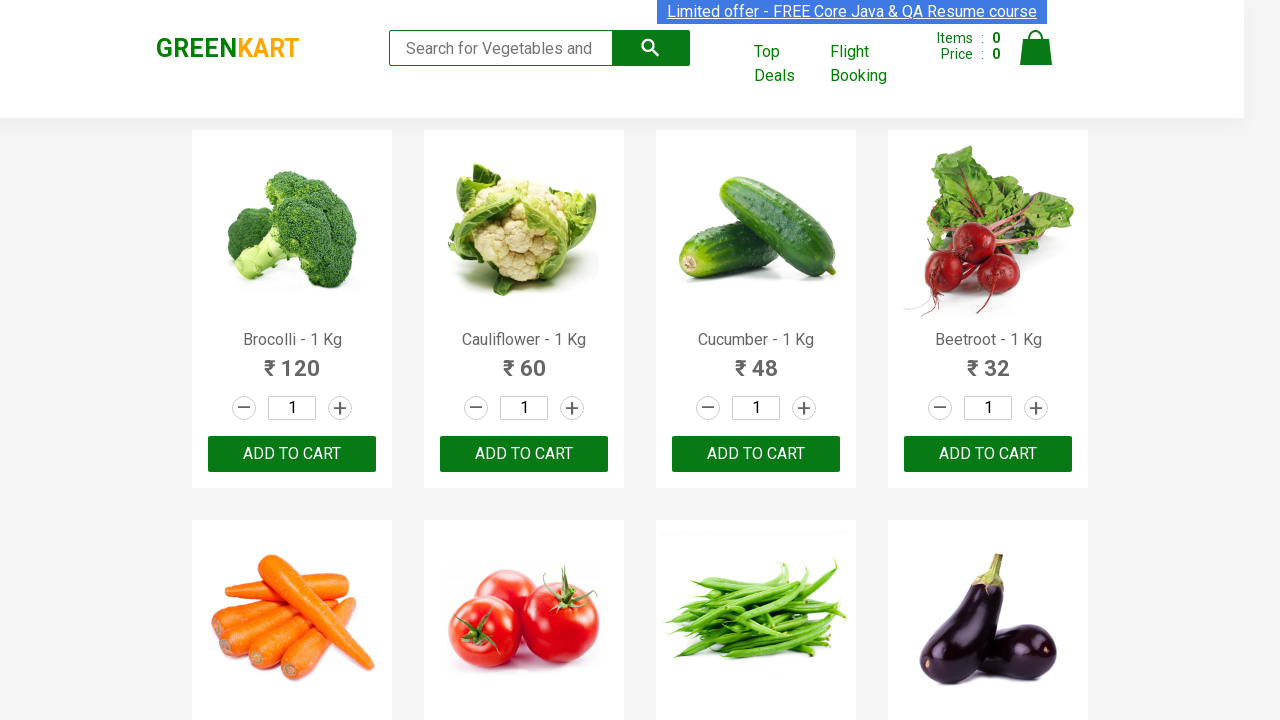

Added Brocolli to cart at (292, 454) on xpath=//div[@class='product-action']/button >> nth=0
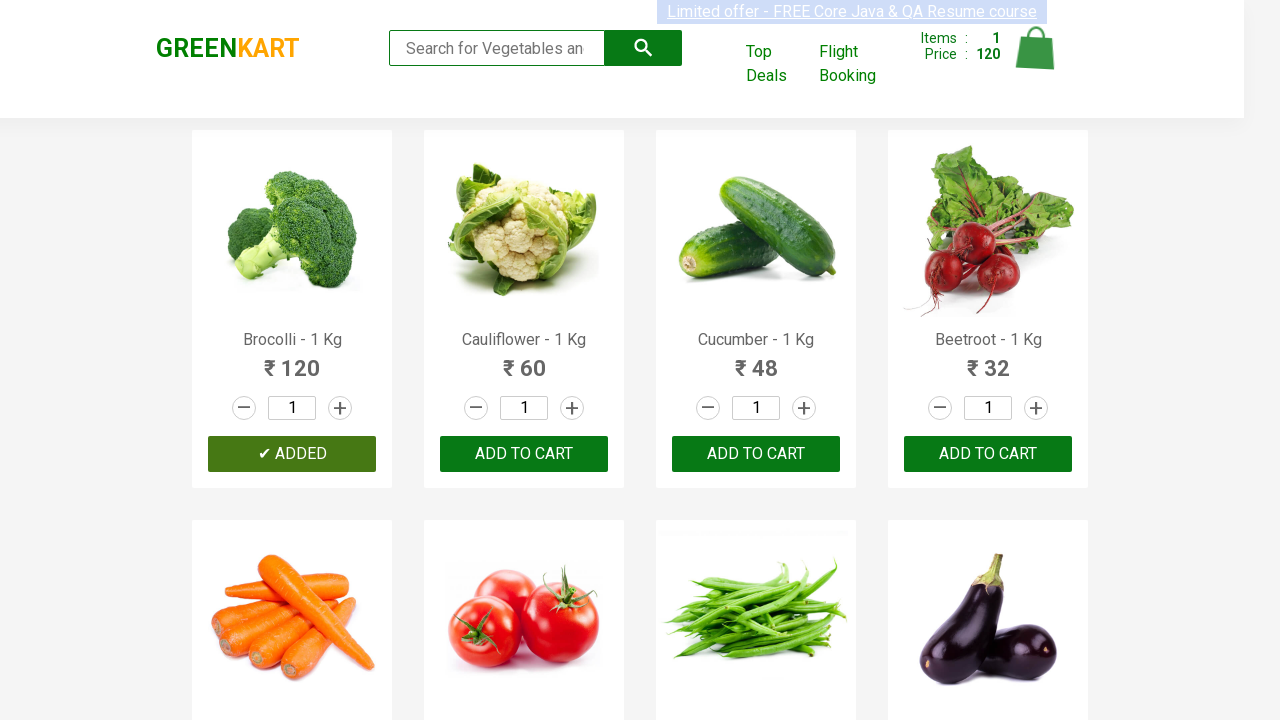

Waited for Brocolli to be added to cart
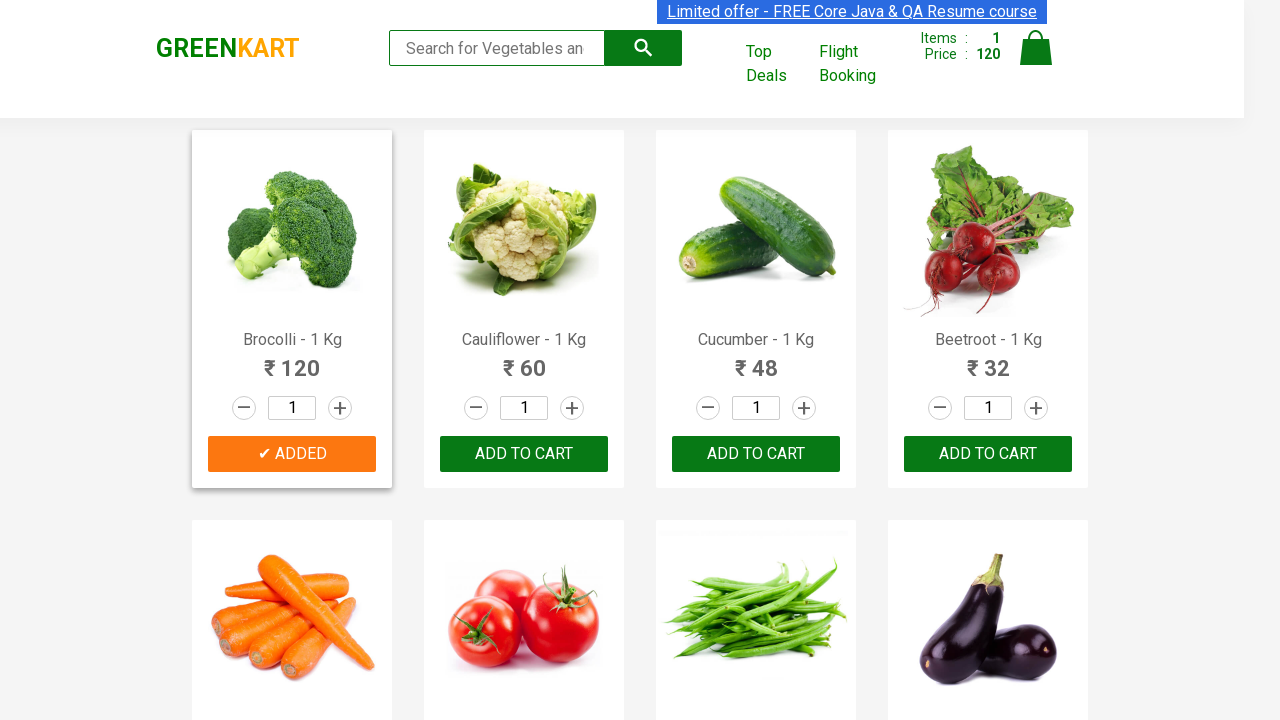

Added Cucumber to cart at (756, 454) on xpath=//div[@class='product-action']/button >> nth=2
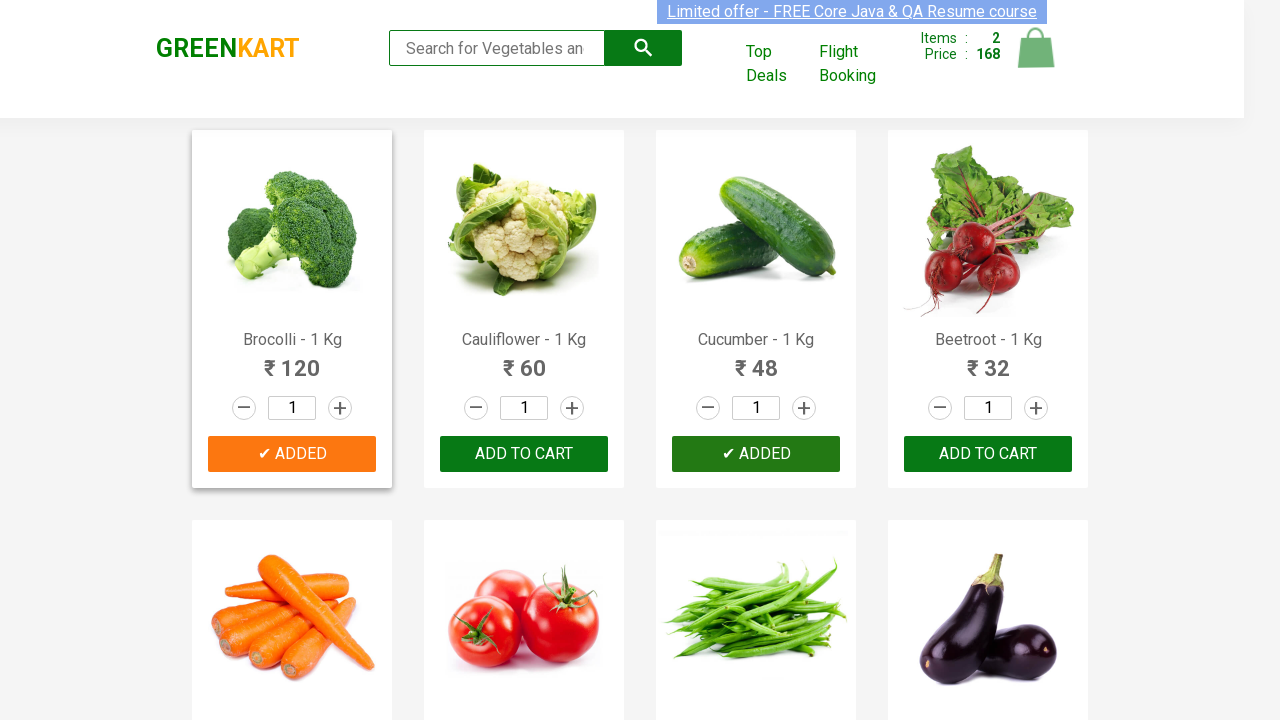

Waited for Cucumber to be added to cart
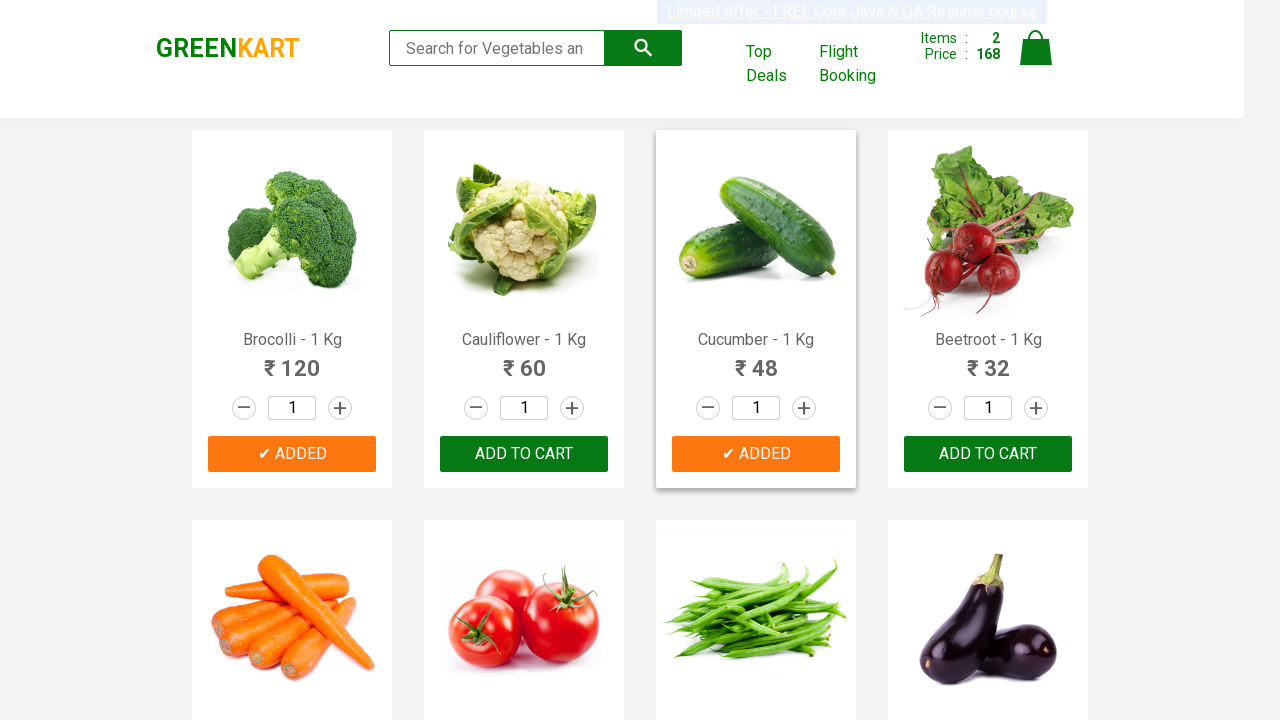

Added Beetroot to cart at (988, 454) on xpath=//div[@class='product-action']/button >> nth=3
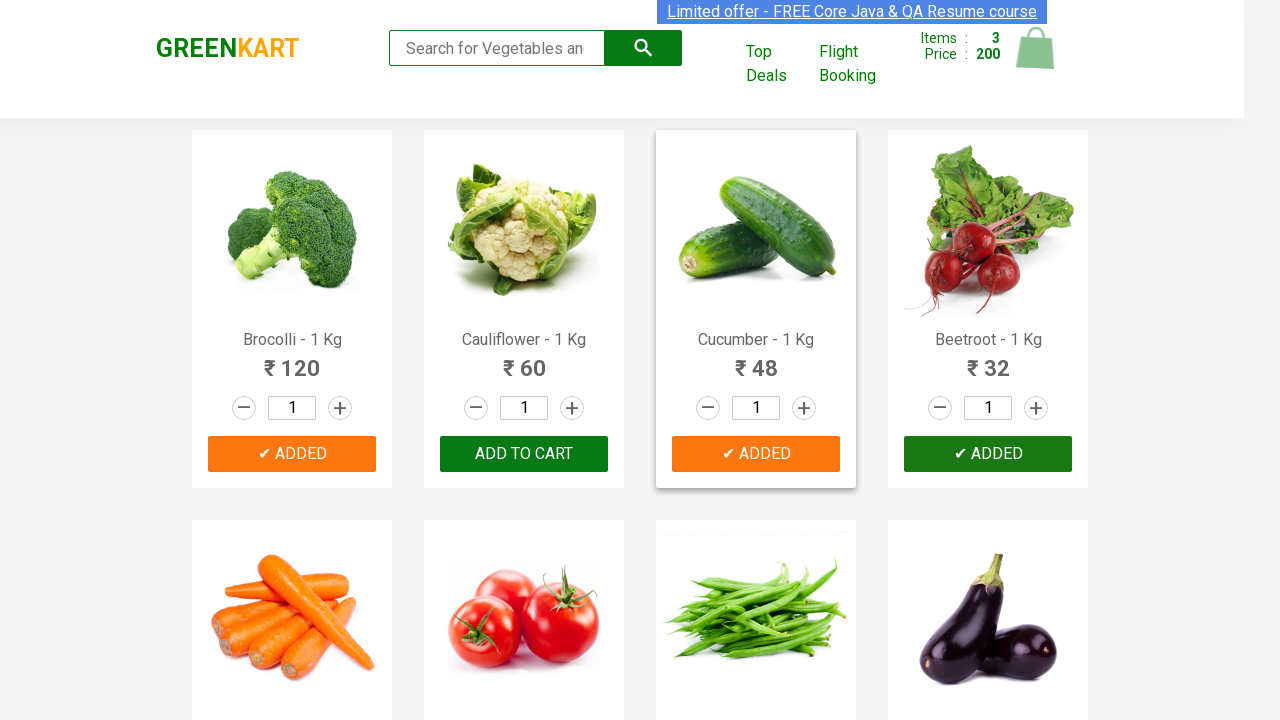

Waited for Beetroot to be added to cart
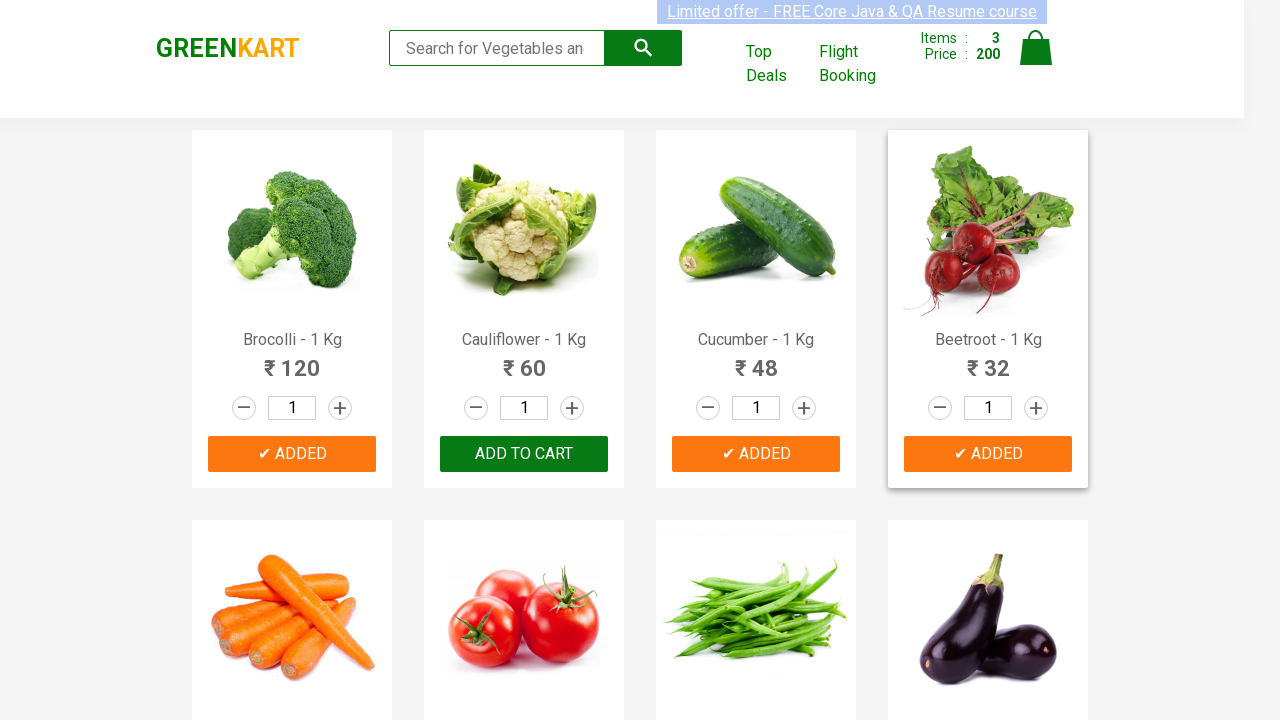

Clicked on cart icon to view cart at (1036, 48) on img[alt='Cart']
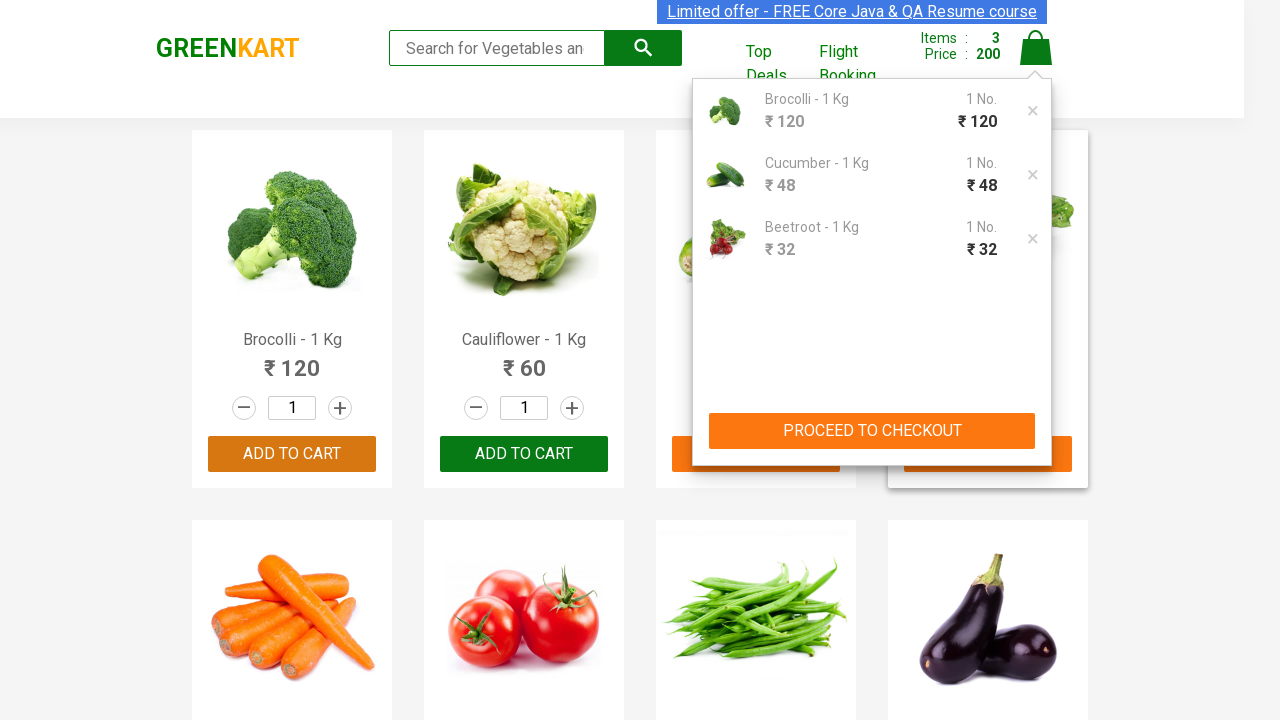

Clicked proceed to checkout button at (872, 431) on xpath=//button[contains(text(),'PROCEED TO CHECKOUT')]
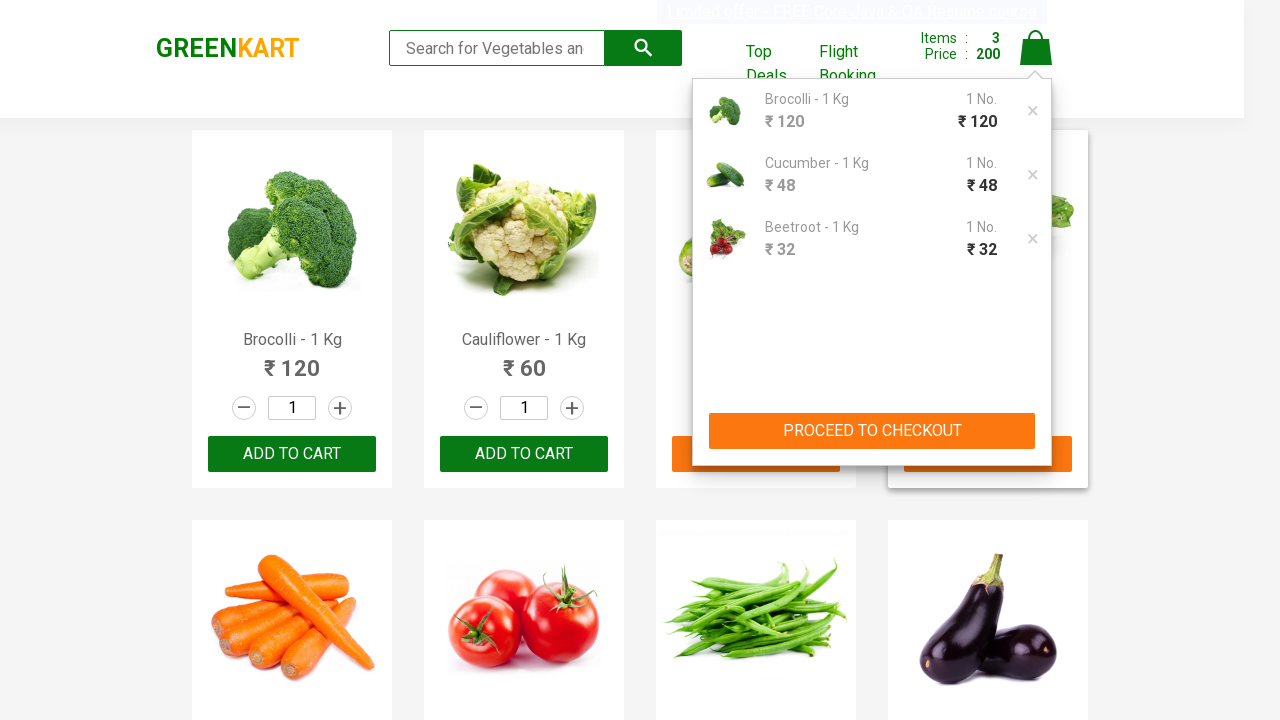

Filled in promo code 'rahulshettyacademy' on input.promoCode
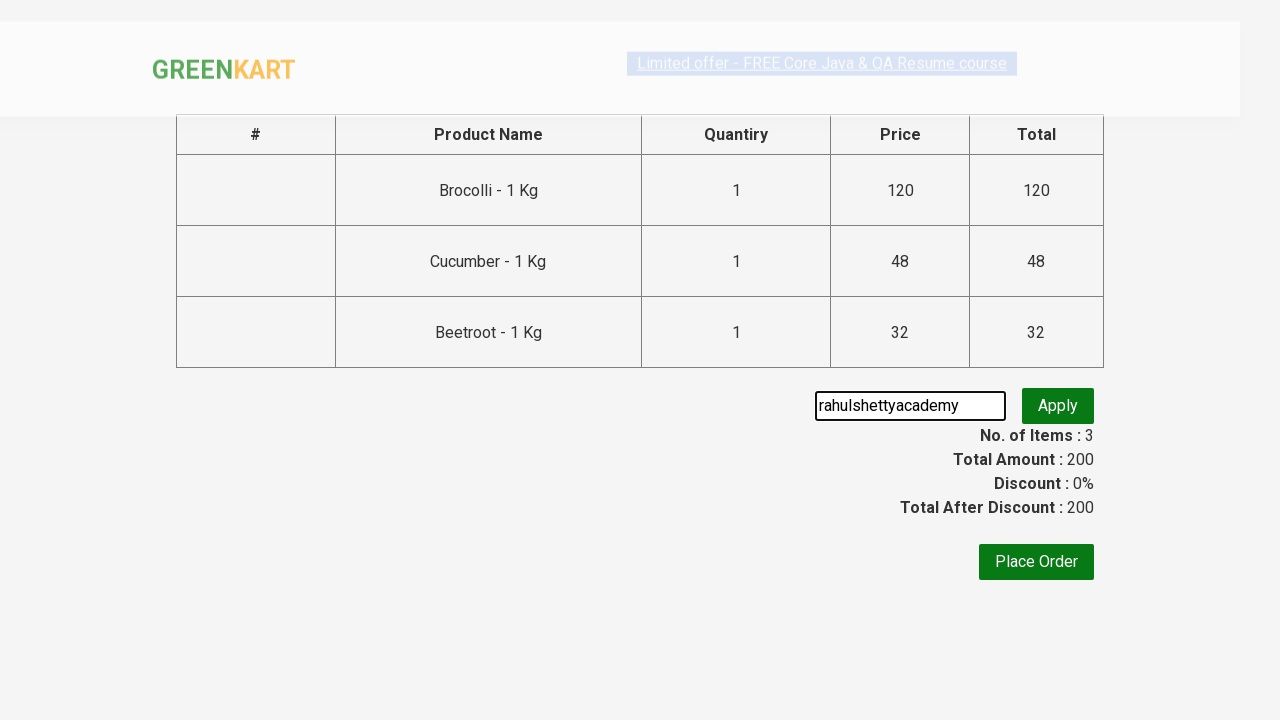

Clicked apply promo code button at (1058, 406) on button.promoBtn
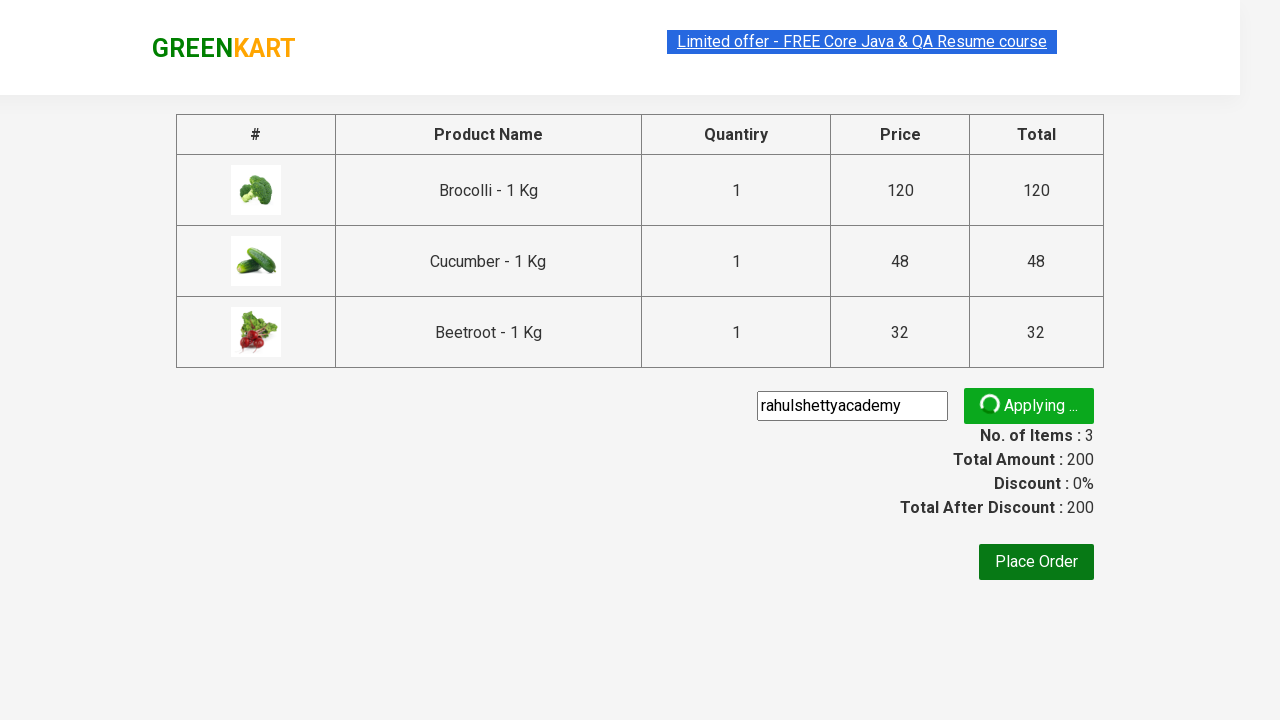

Waited for promo code validation result to appear
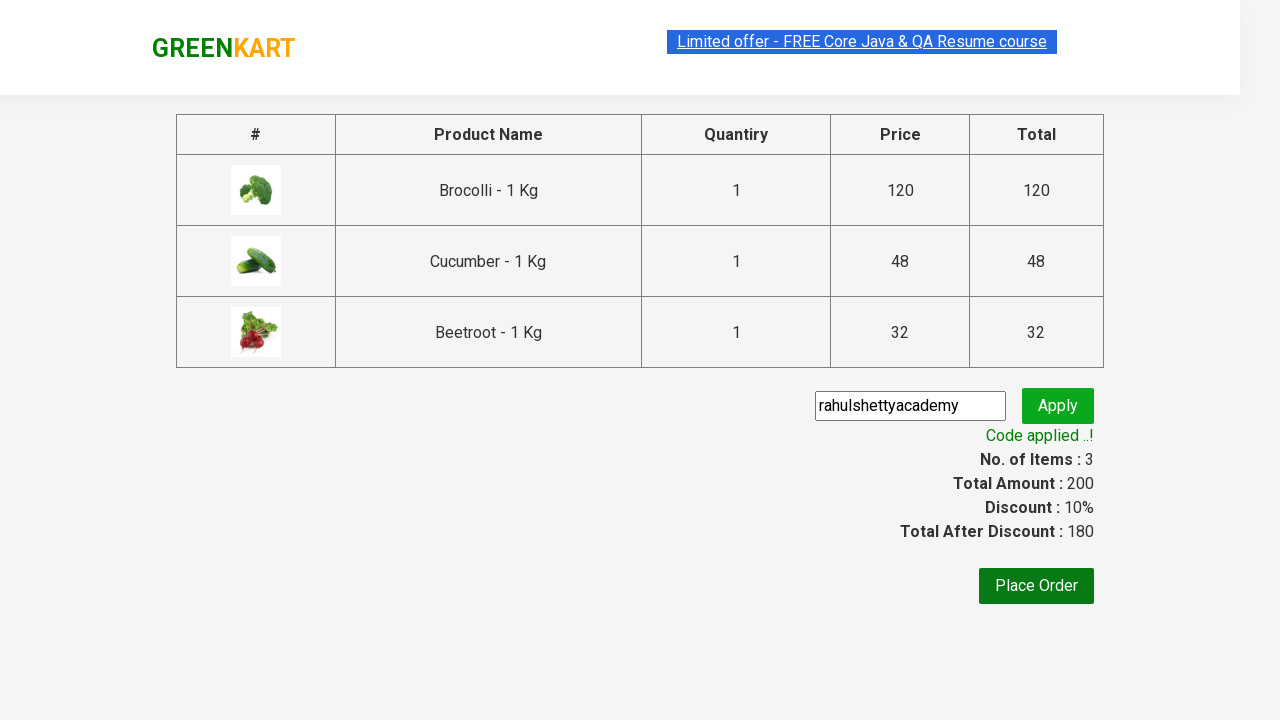

Retrieved promo code result: Code applied ..!
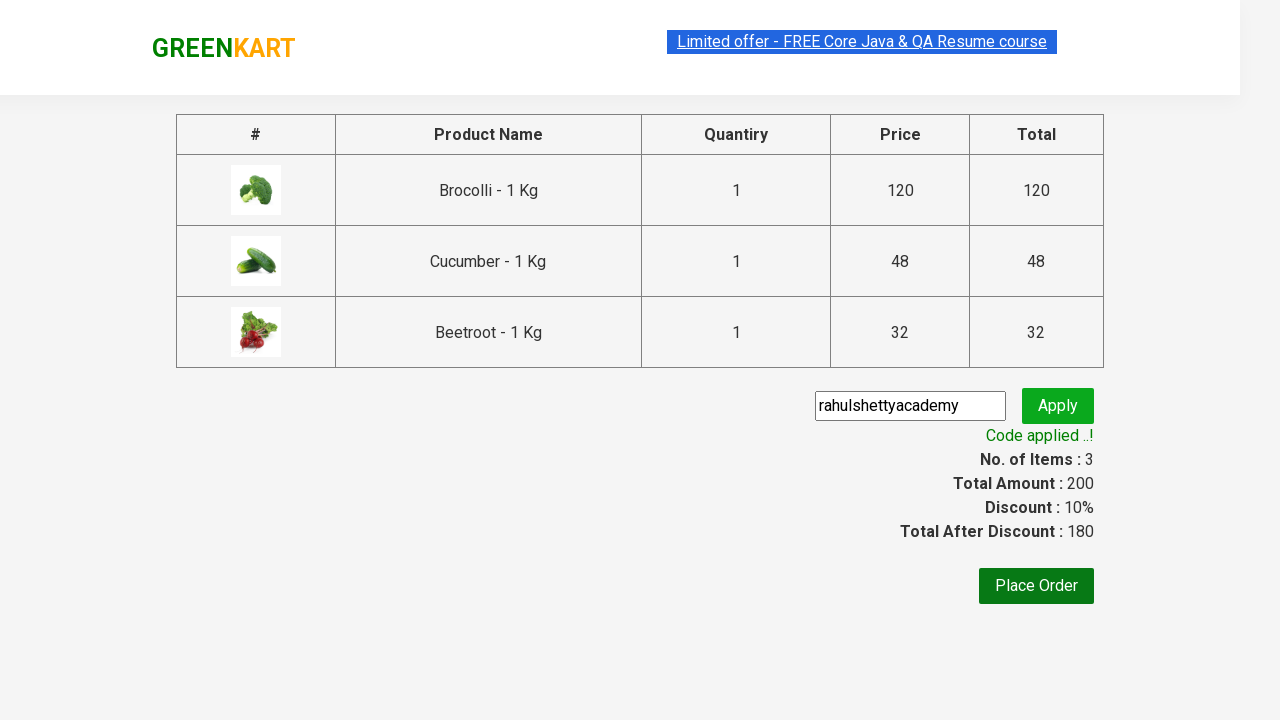

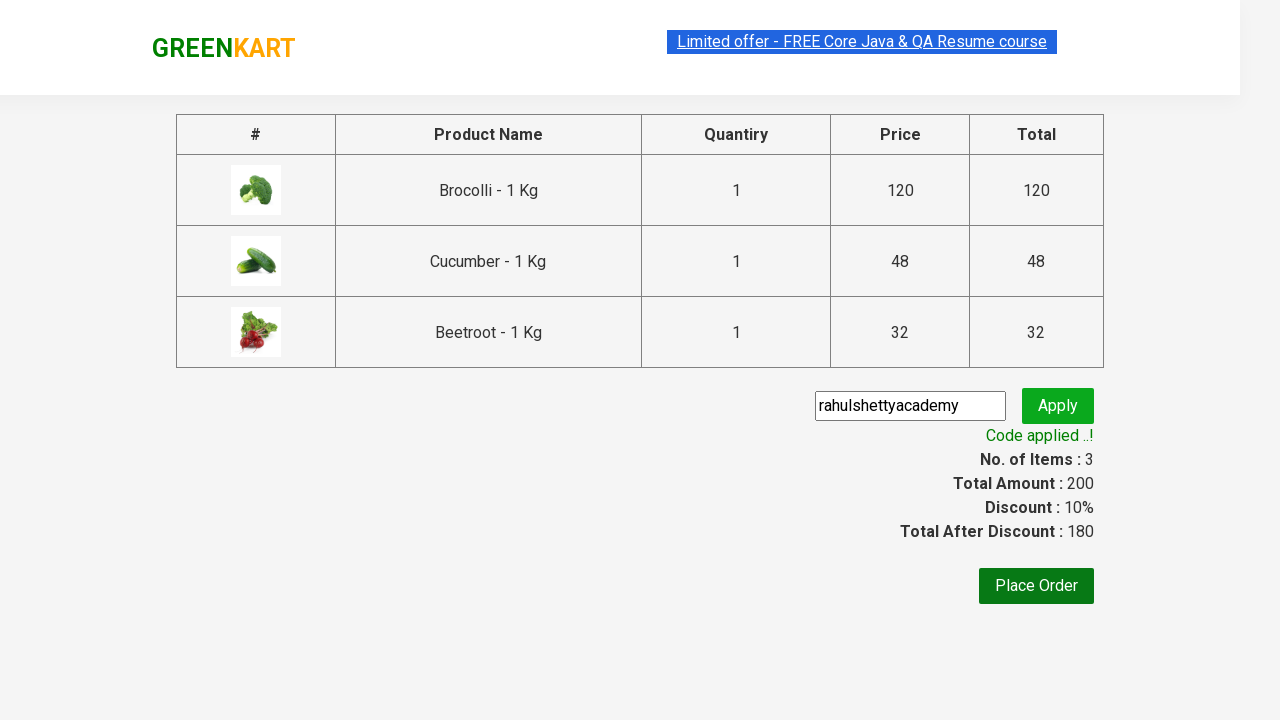